Tests a text-to-speech web application by entering text messages and clicking the speak button multiple times

Starting URL: https://tts.5e7en.me/

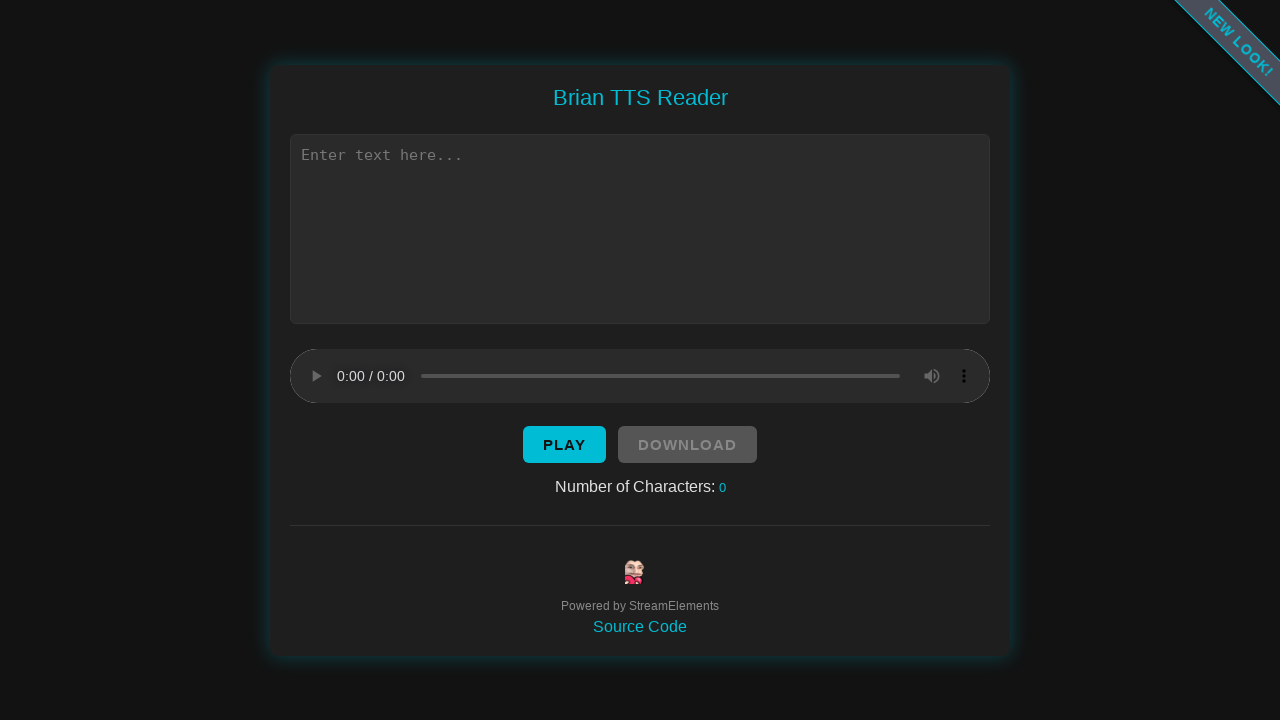

Clicked text input field at (640, 228) on xpath=//*[@id="text"]
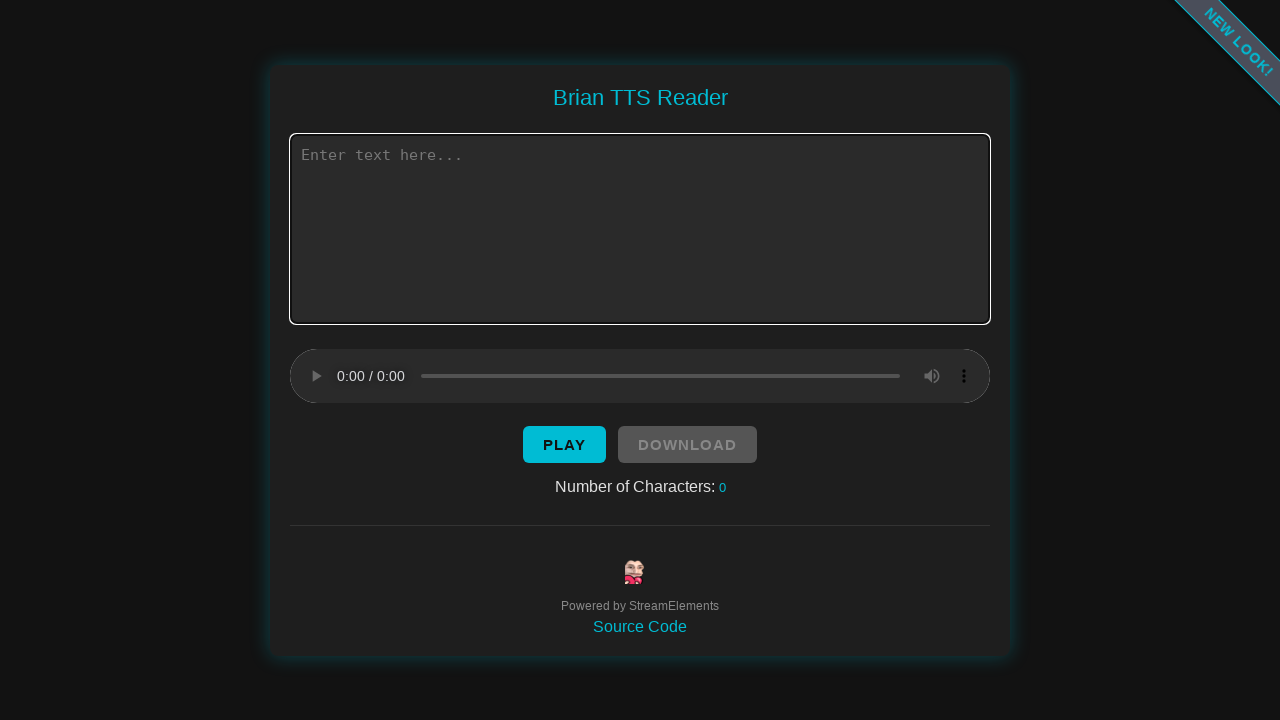

Filled text input with 'hello aman' on //*[@id="text"]
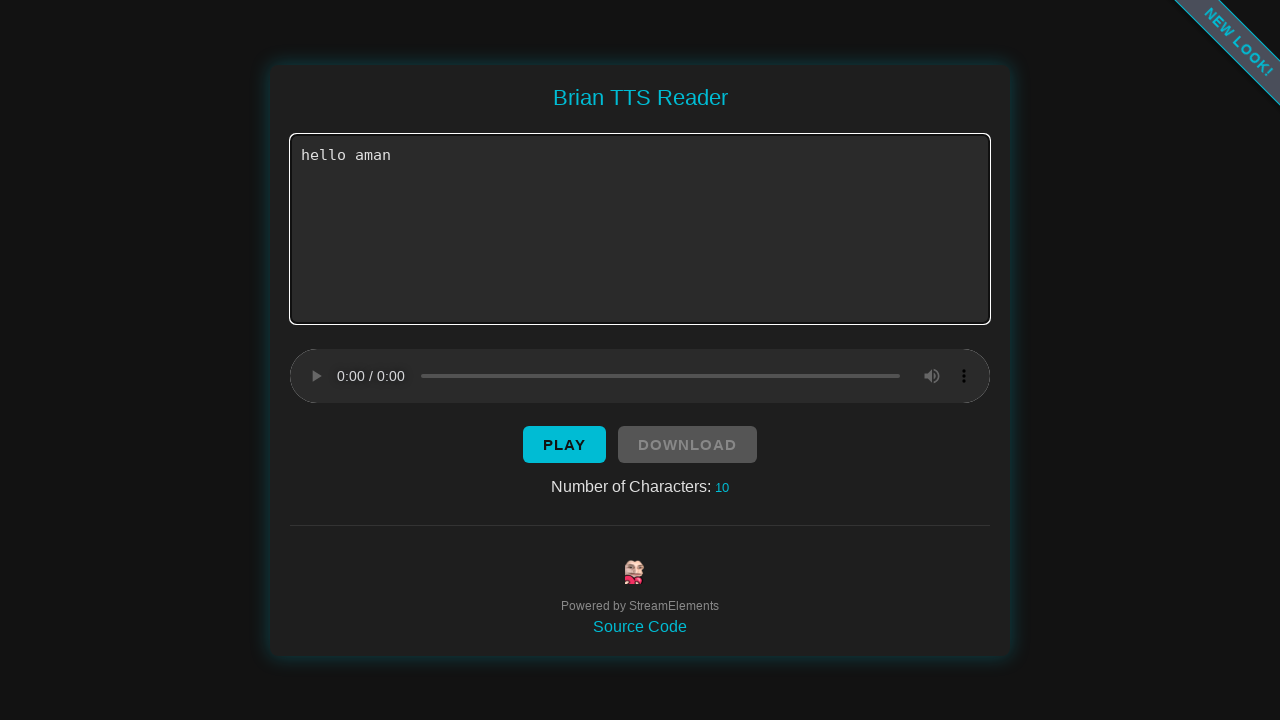

Clicked speak button for first message at (564, 444) on xpath=//*[@id="button"]
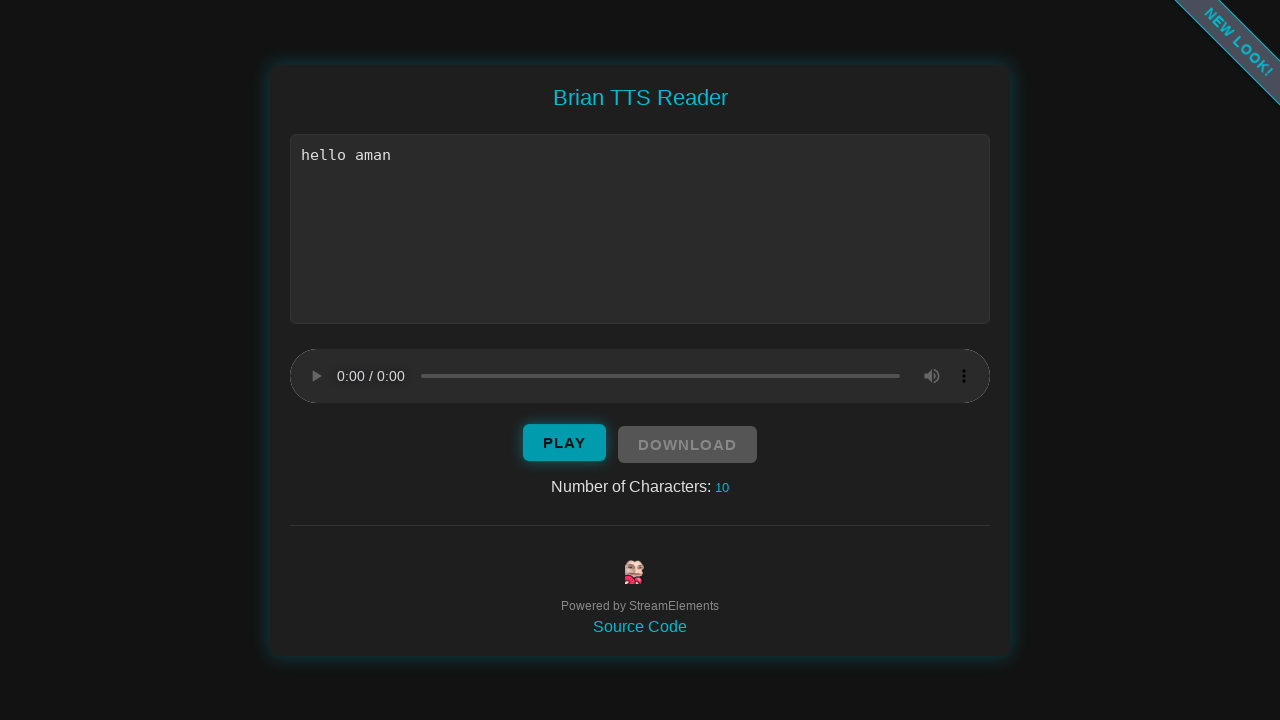

Waited 2200ms for TTS to process first message
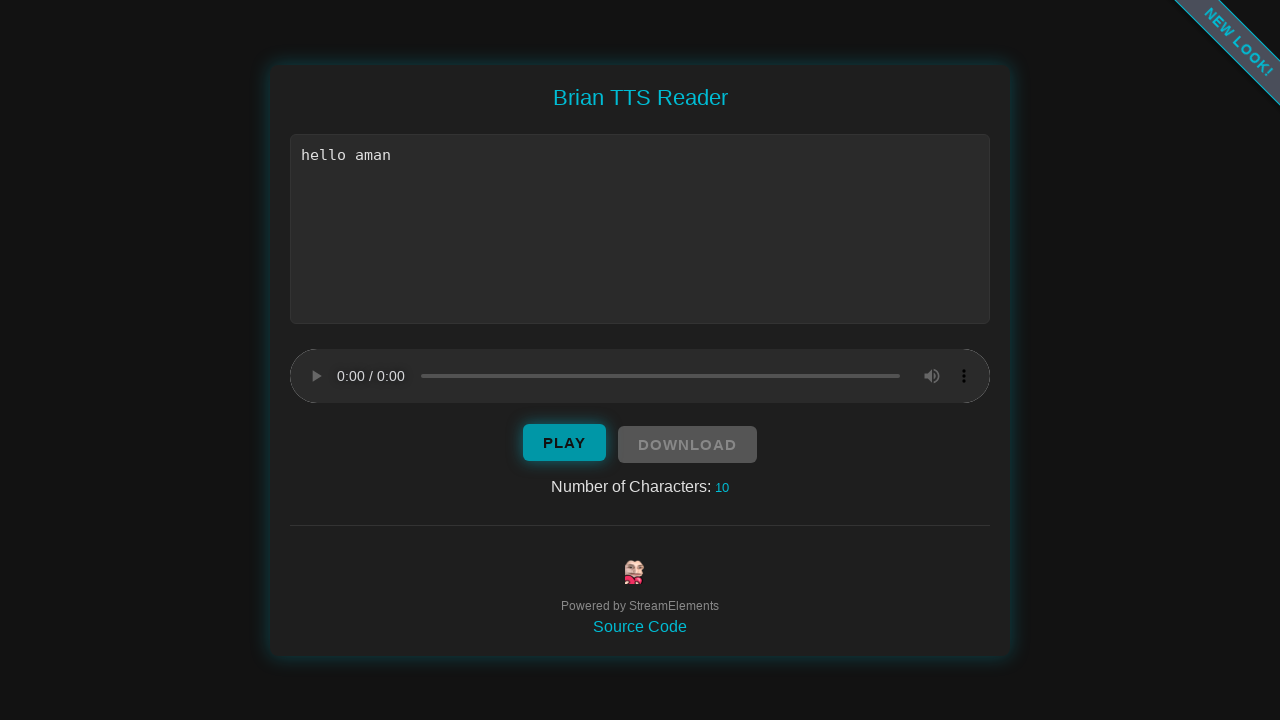

Cleared text input field on //*[@id="text"]
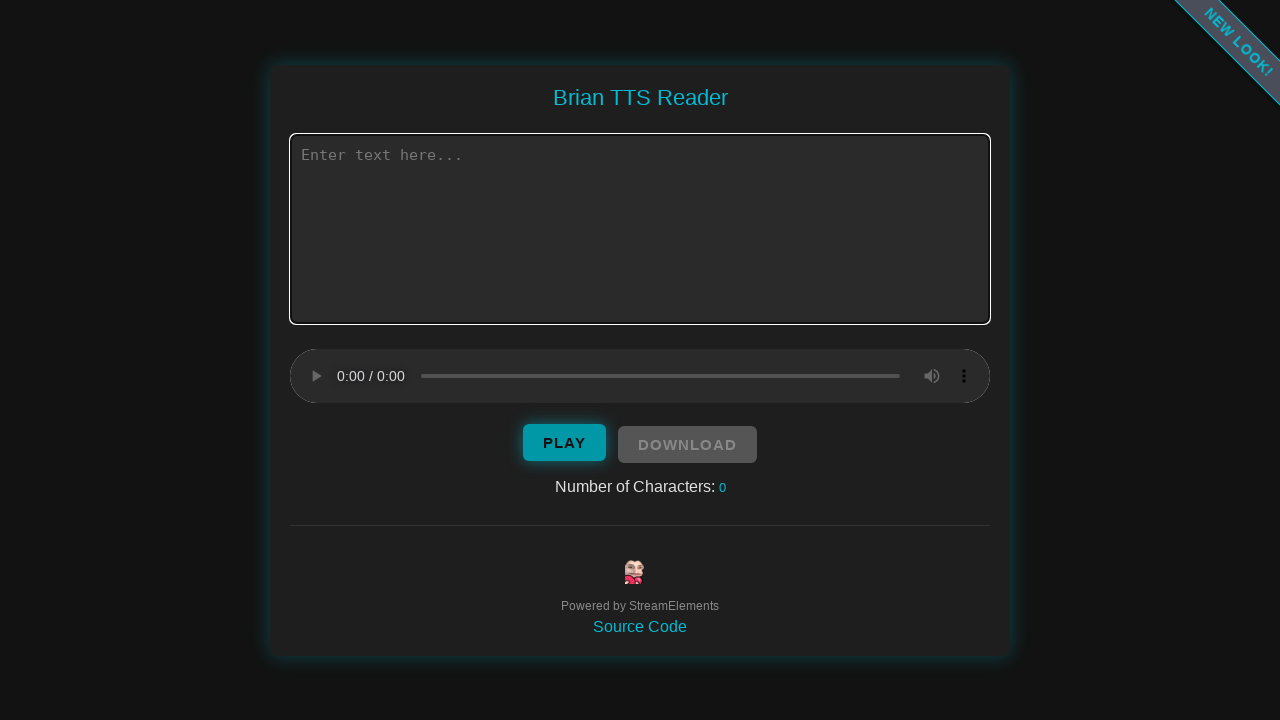

Clicked text input field for second message at (640, 228) on xpath=//*[@id="text"]
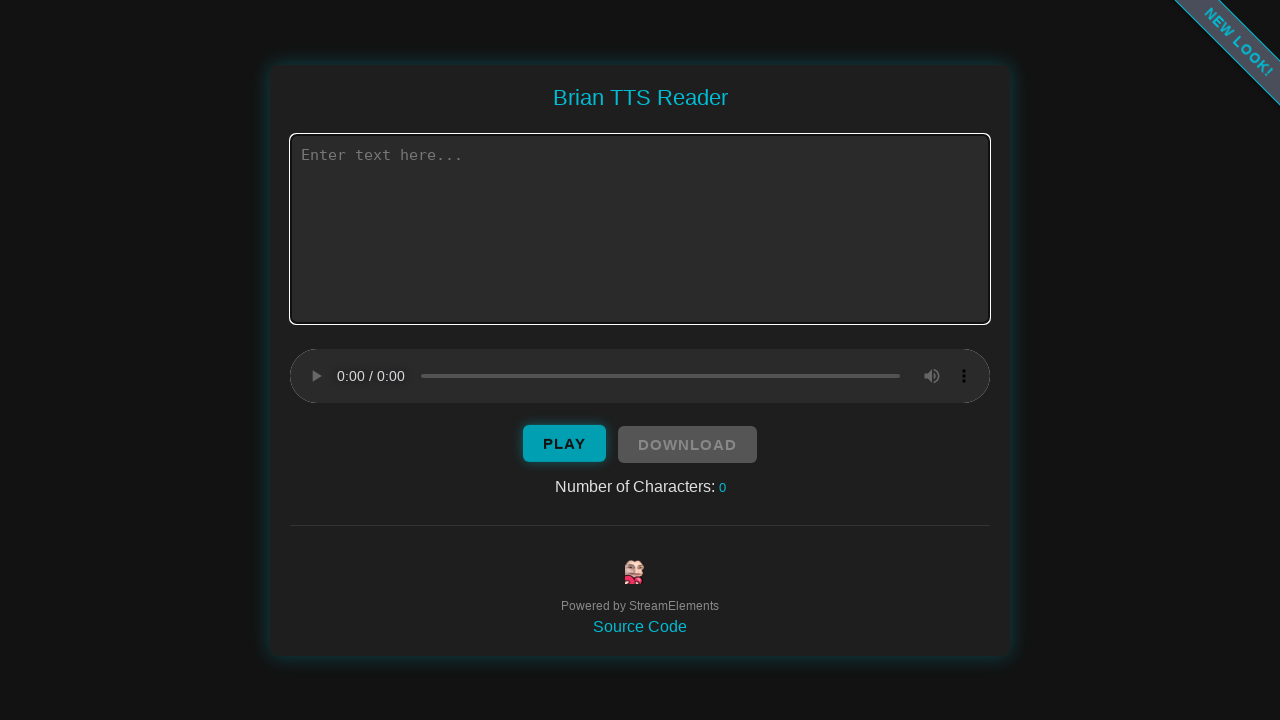

Filled text input with 'how are you aman where are you' on //*[@id="text"]
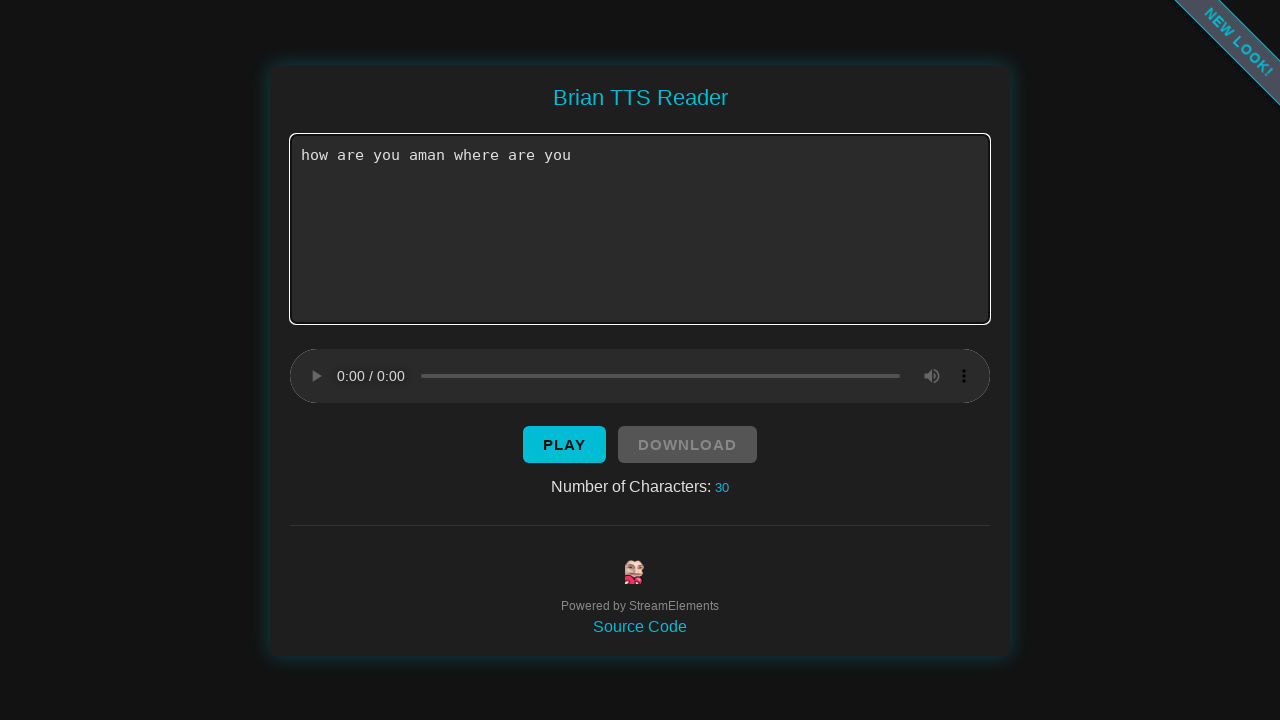

Clicked speak button for second message at (564, 444) on xpath=//*[@id="button"]
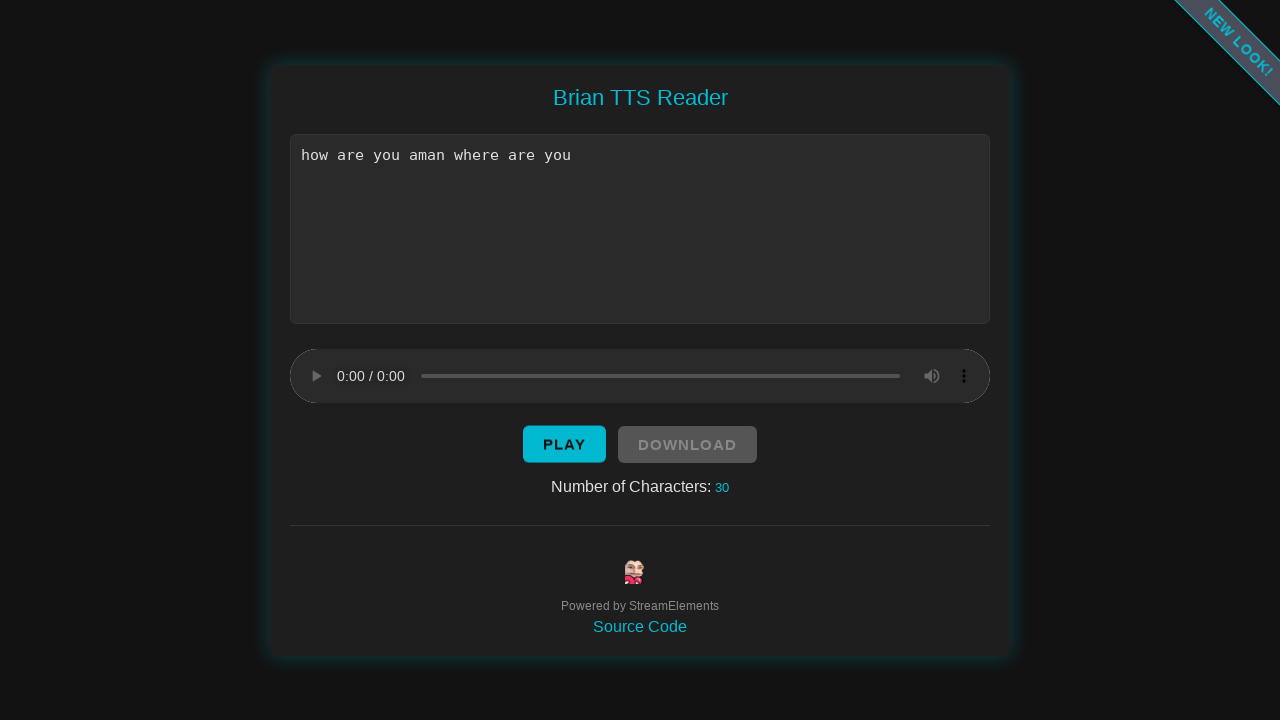

Waited 3200ms for TTS to process second message
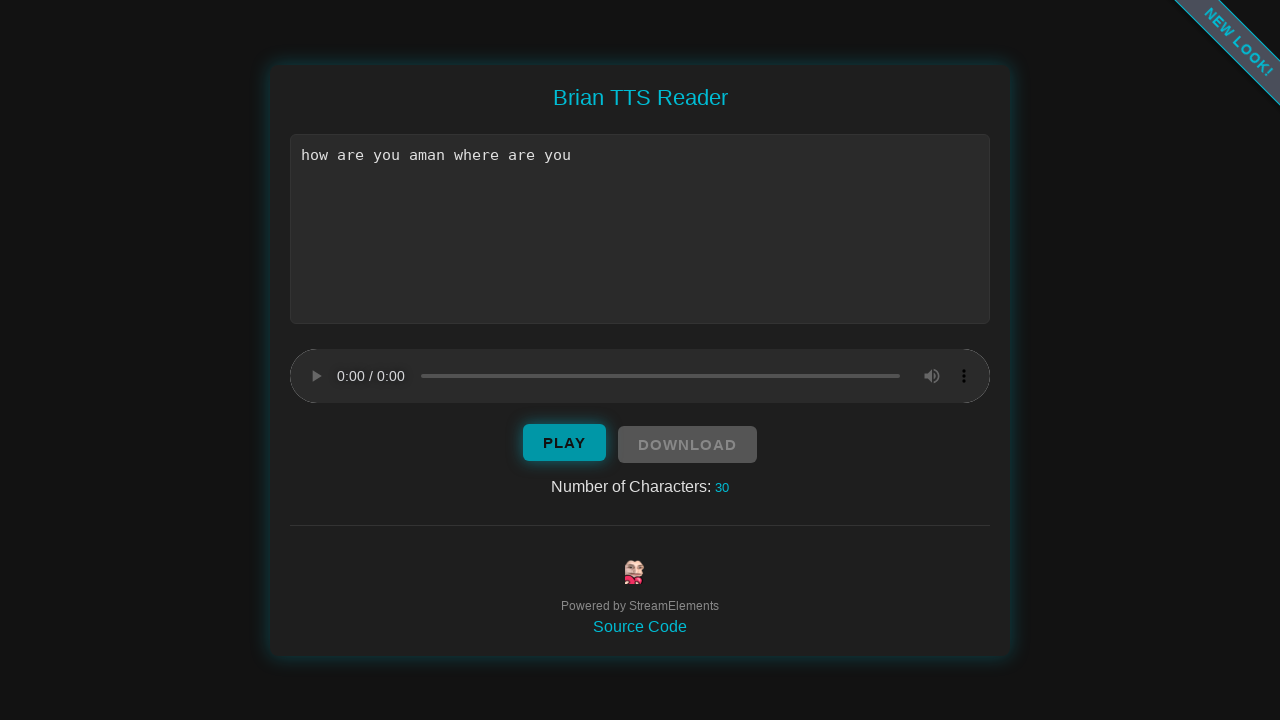

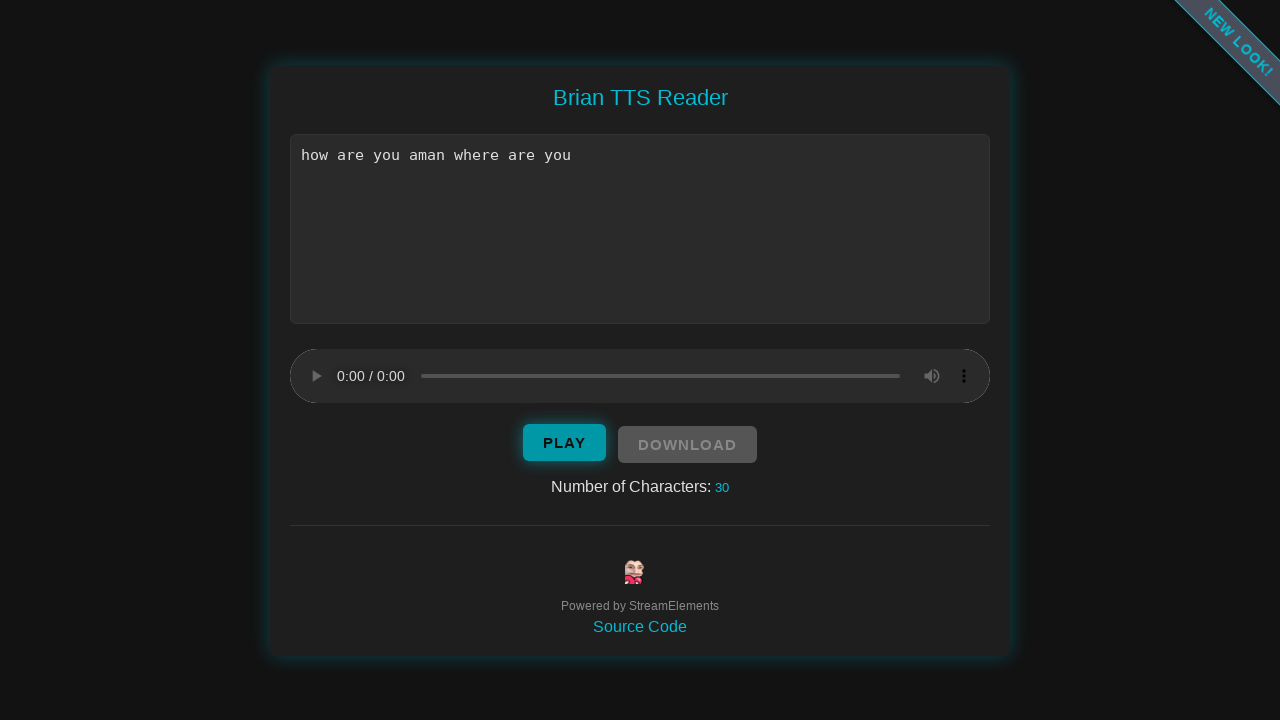